Tests button click functionality on DemoQA by navigating to the Buttons section and performing various click actions including double-click and right-click buttons

Starting URL: https://demoqa.com/elements

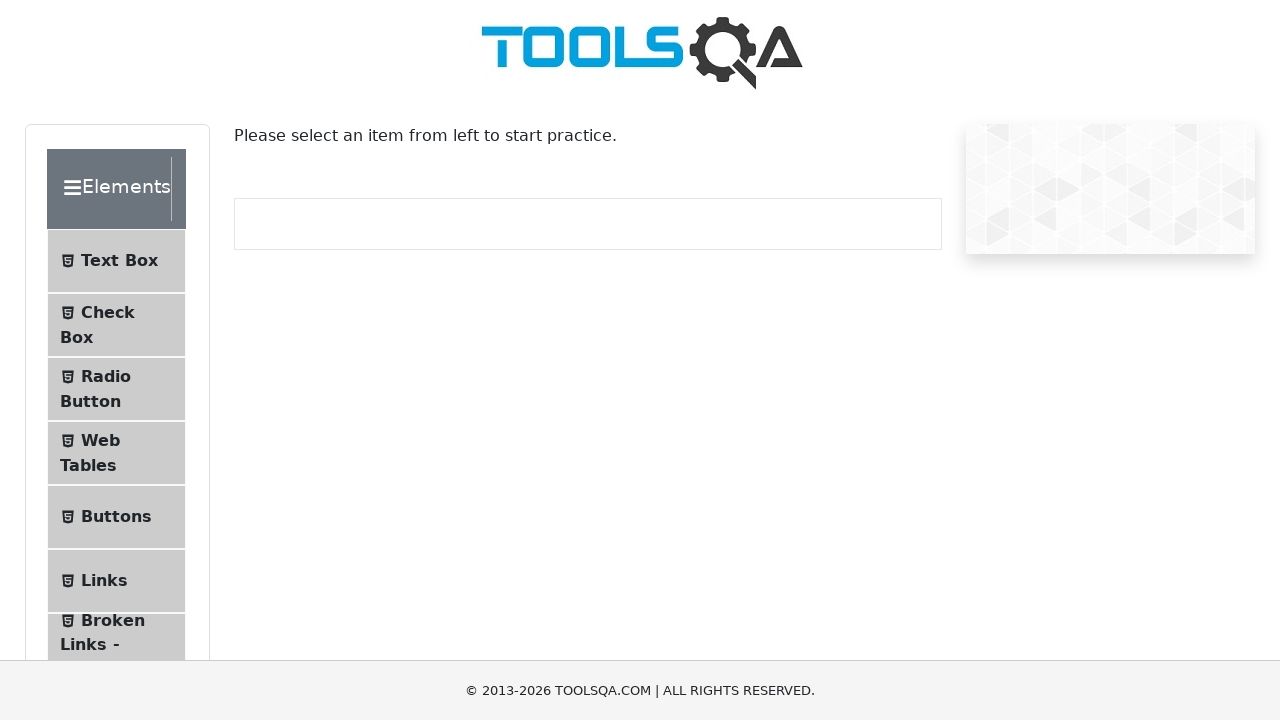

Clicked on Buttons menu item to navigate to buttons section at (116, 517) on xpath=//span[.='Buttons']
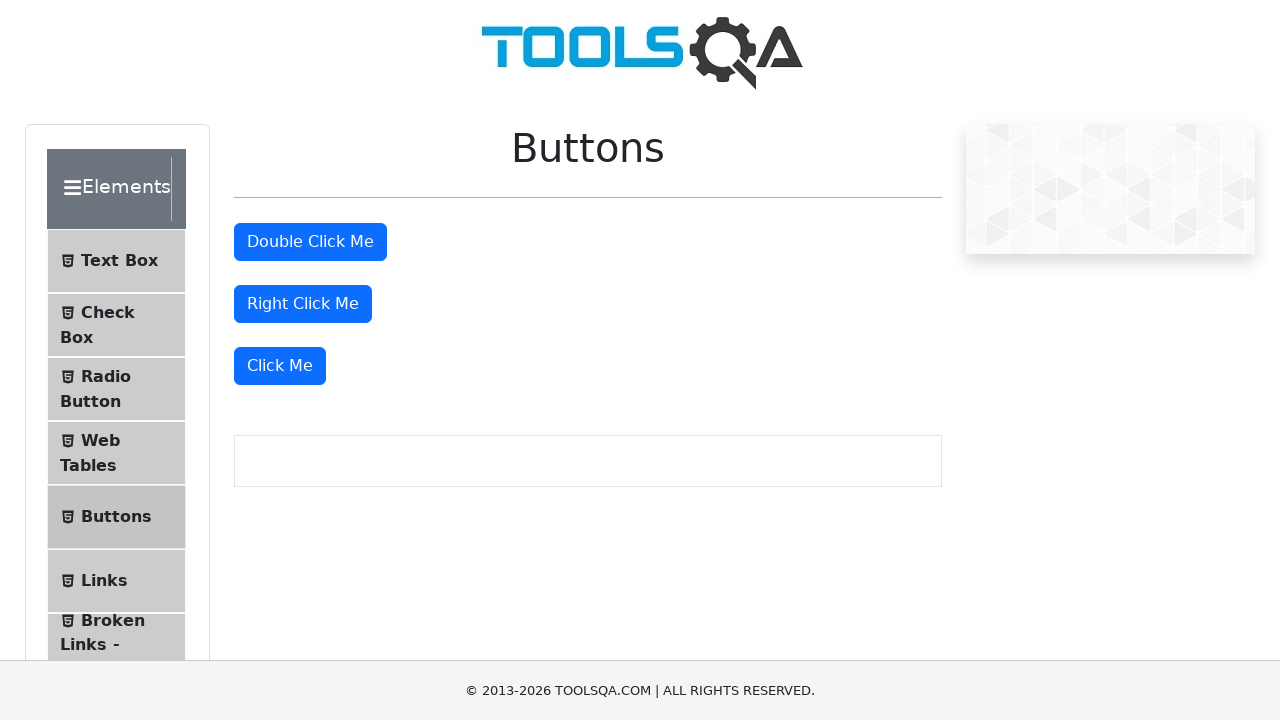

Double-clicked the double click button at (310, 242) on #doubleClickBtn
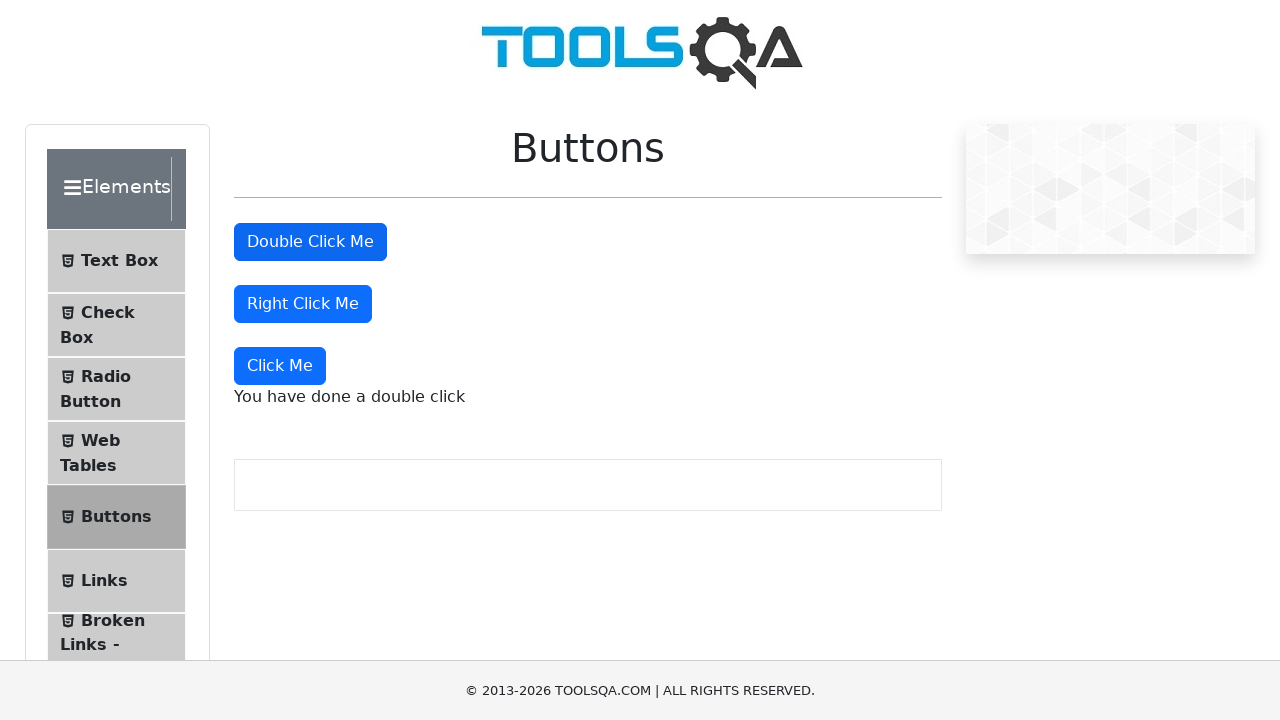

Right-clicked the right-click button at (303, 304) on #rightClickBtn
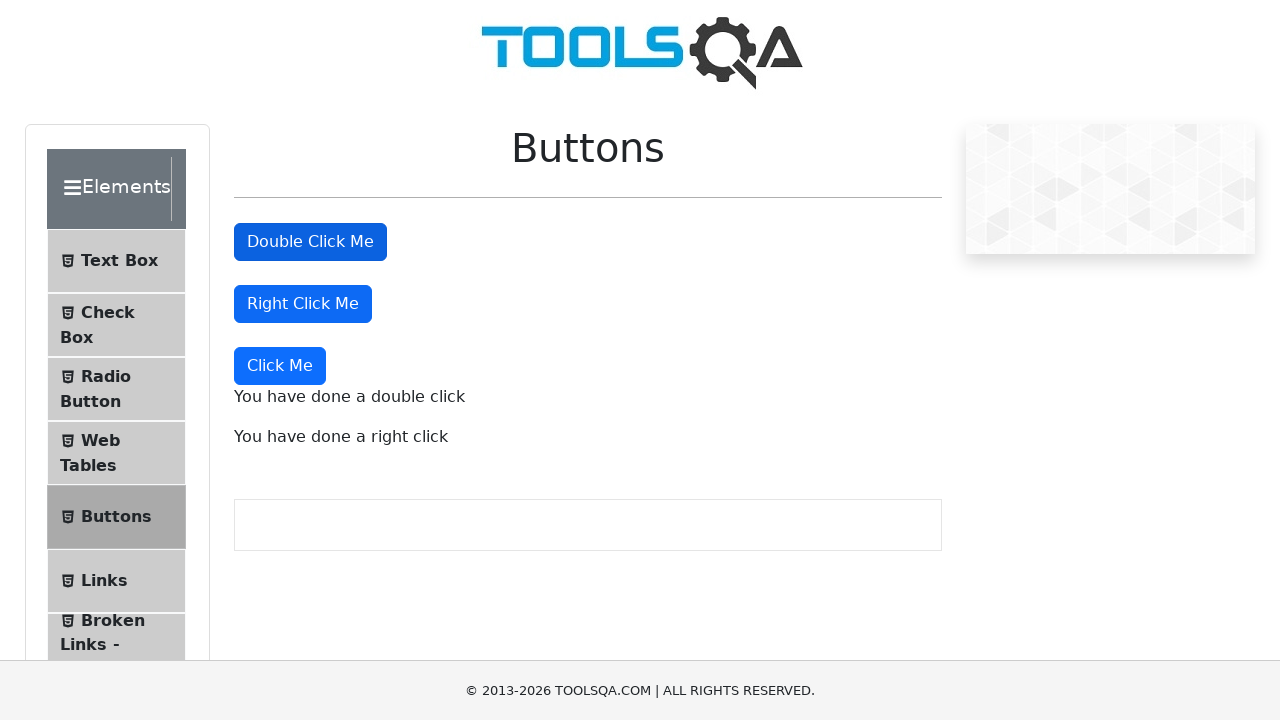

Clicked the regular click button at (280, 366) on xpath=//button[text()='Click Me' and not(@id='doubleClickBtn') and not(@id='righ
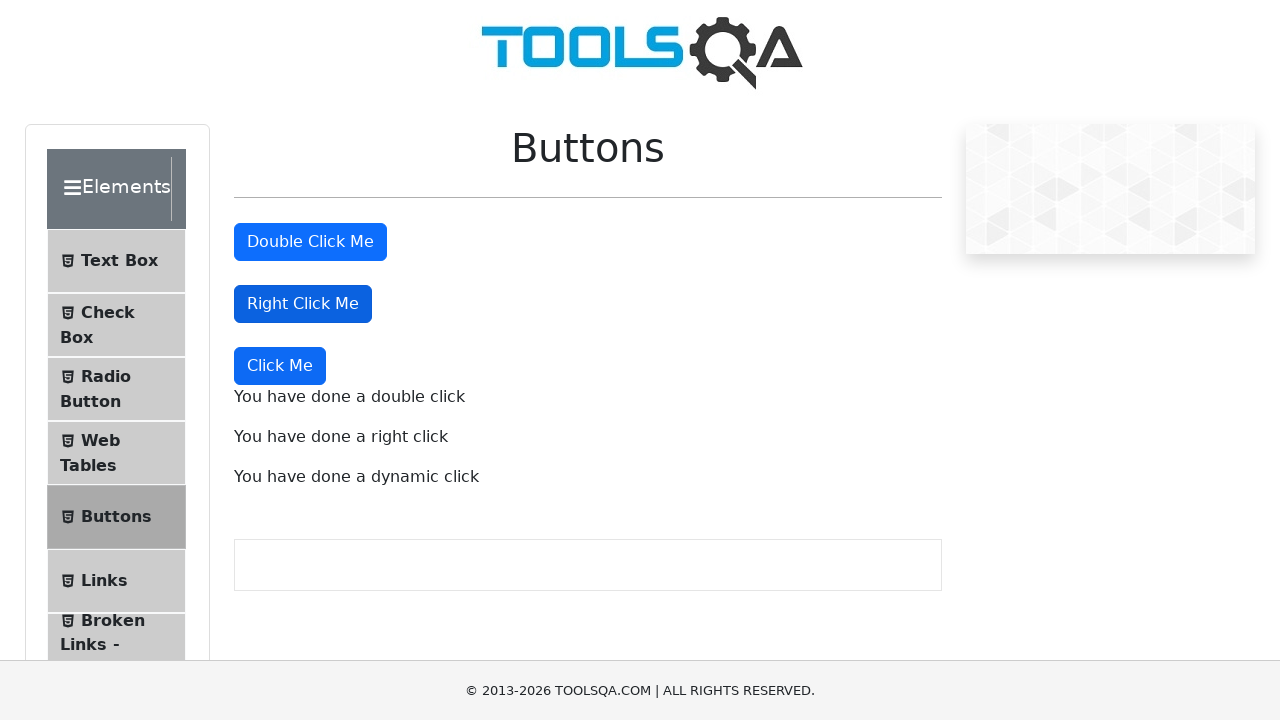

Confirmation messages appeared after button clicks
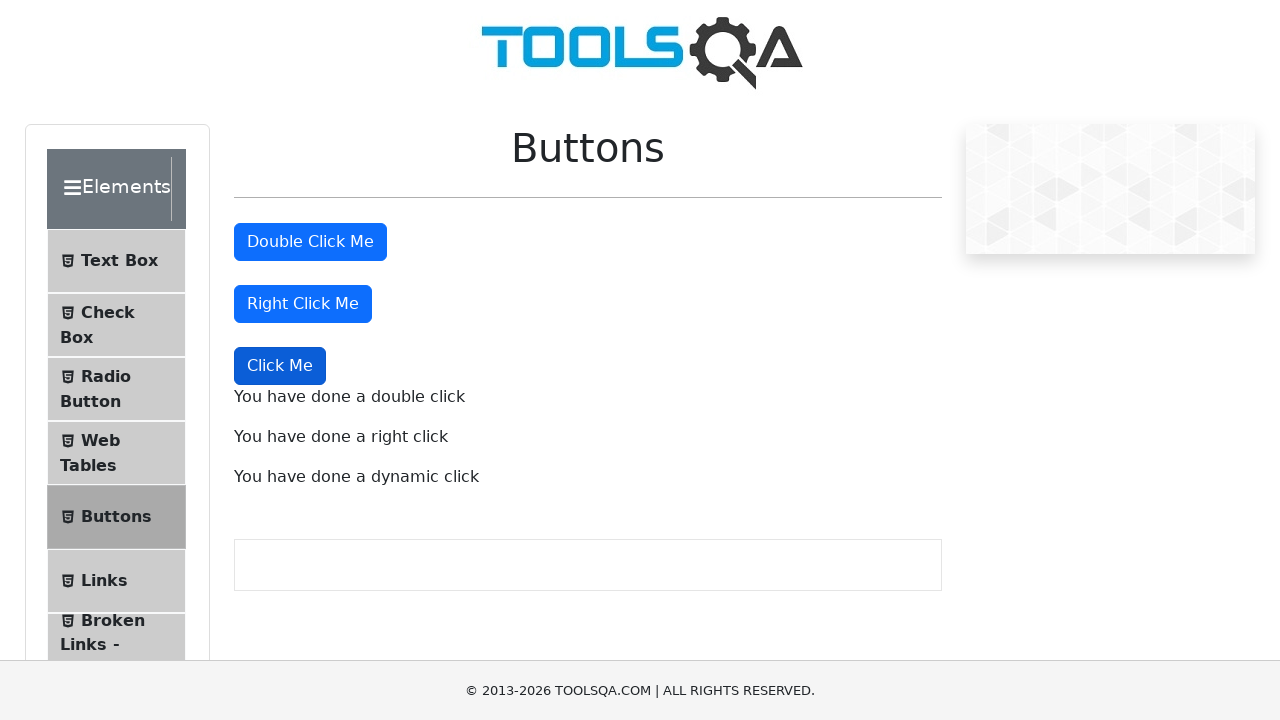

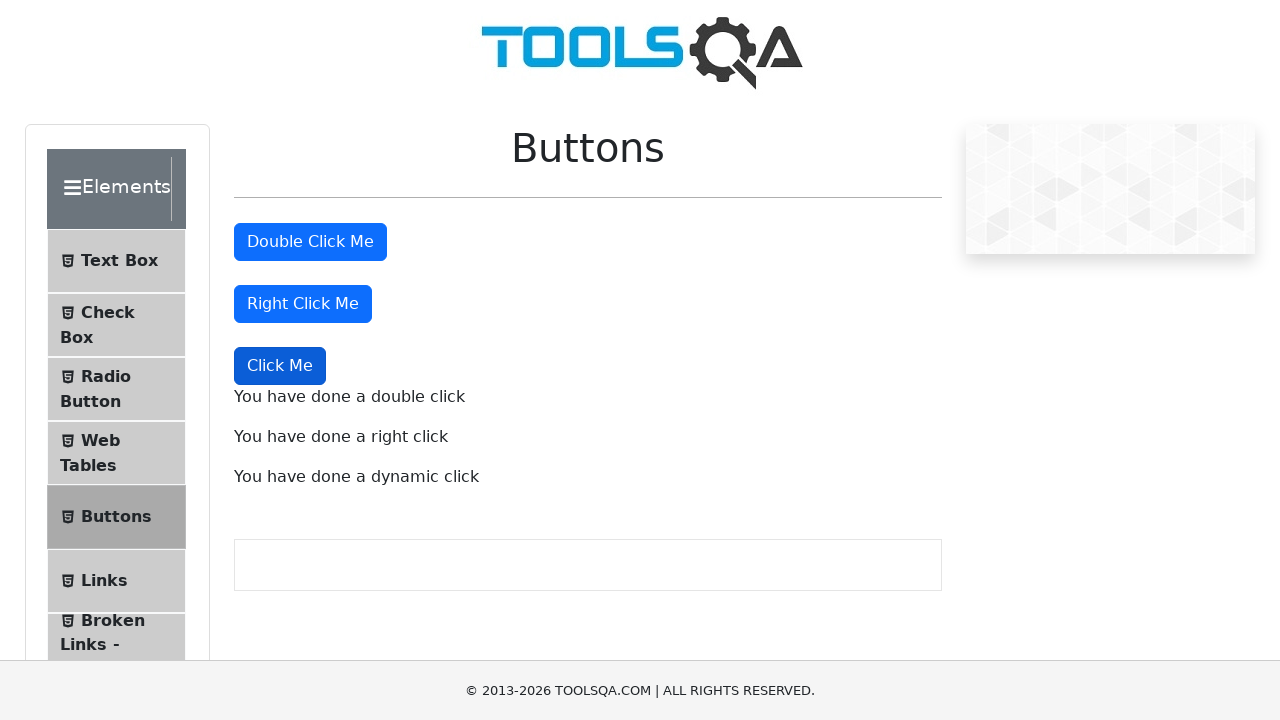